Tests the Pyodide kernel in scikit-learn's JupyterLite environment by launching the kernel, executing Python calculations, and verifying scikit-learn can be imported and used.

Starting URL: https://scikit-learn.org/stable/lite/lab/index.html

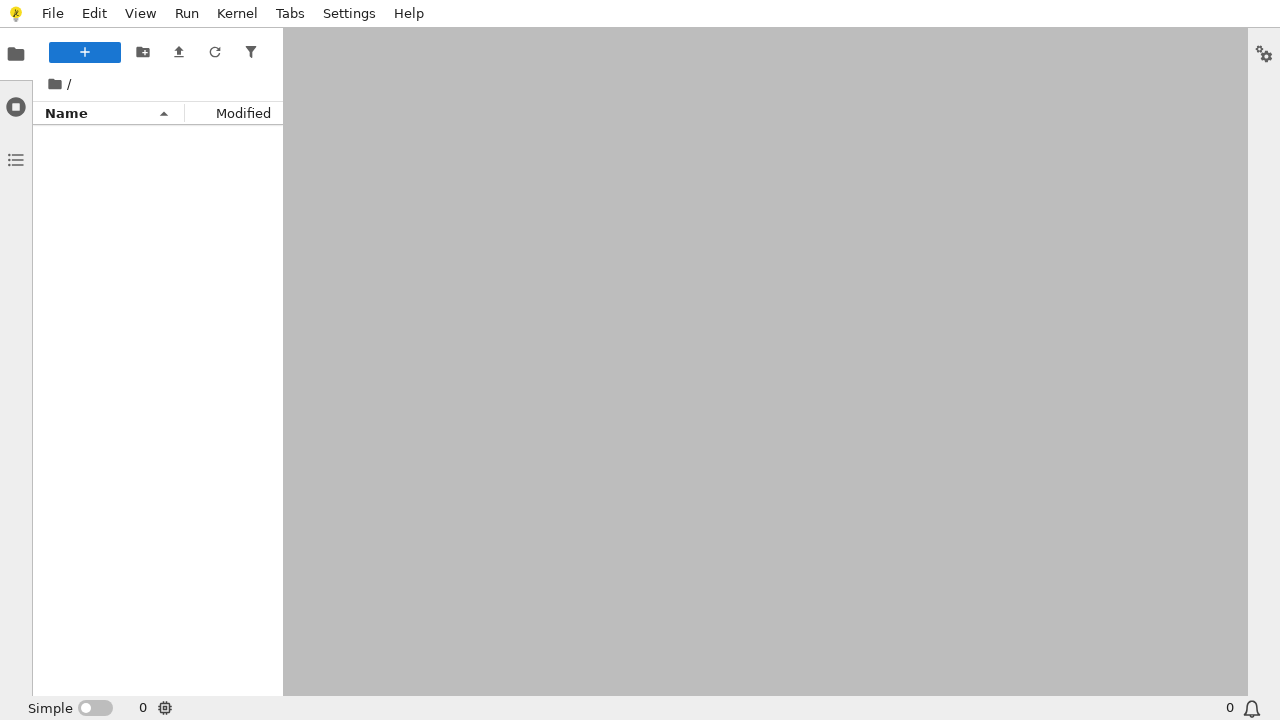

Pyodide kernel button became visible
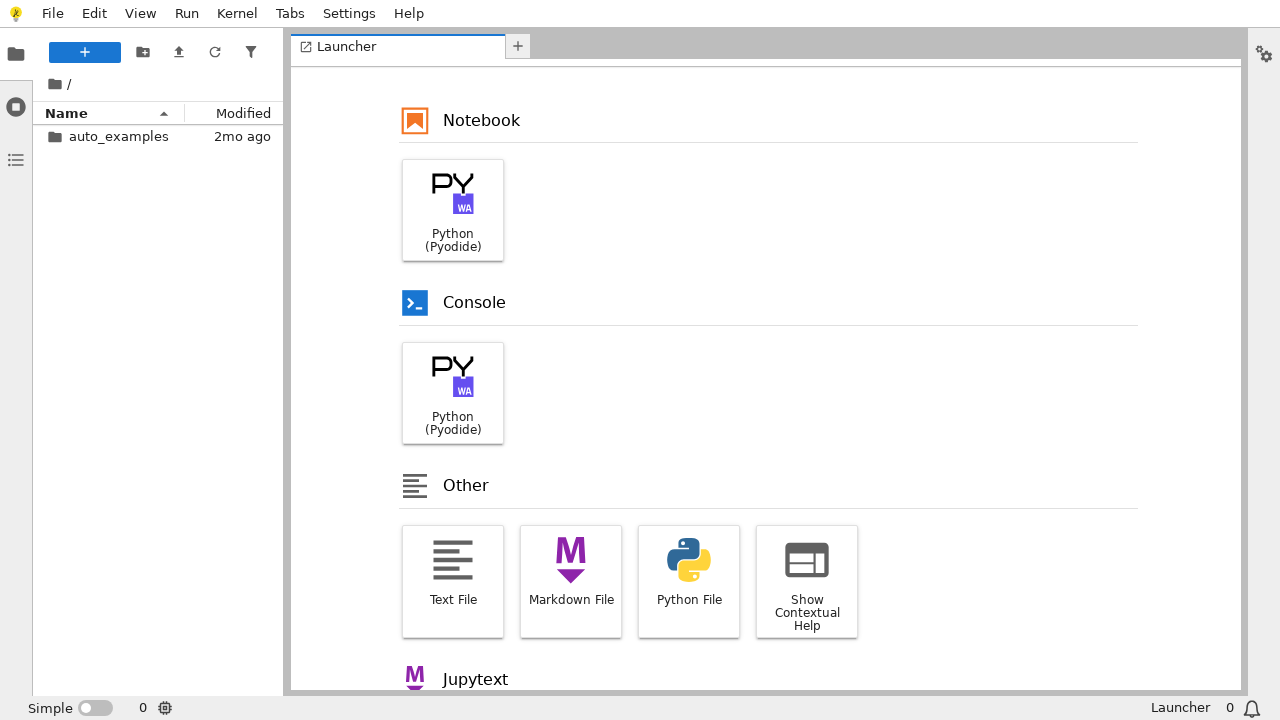

Clicked Python (Pyodide) kernel button to launch kernel at (453, 241) on internal:text="Python (Pyodide)"i >> nth=0
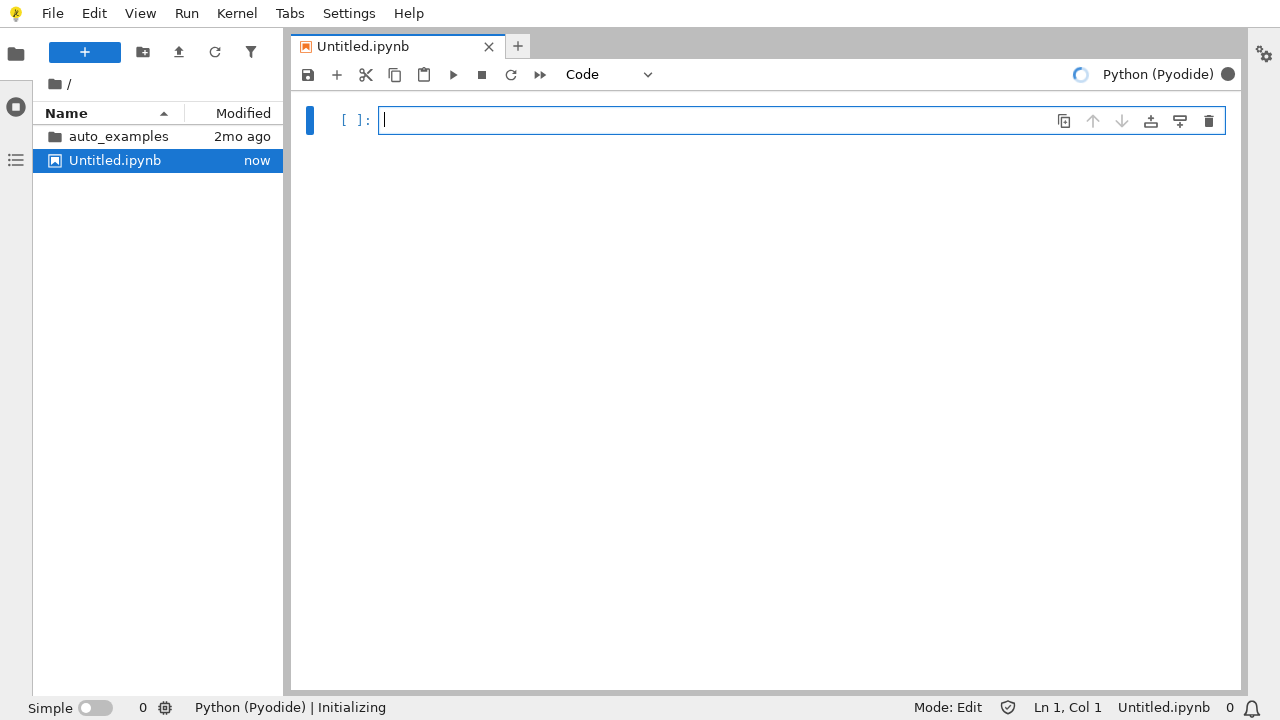

Waited 5 seconds for kernel initialization
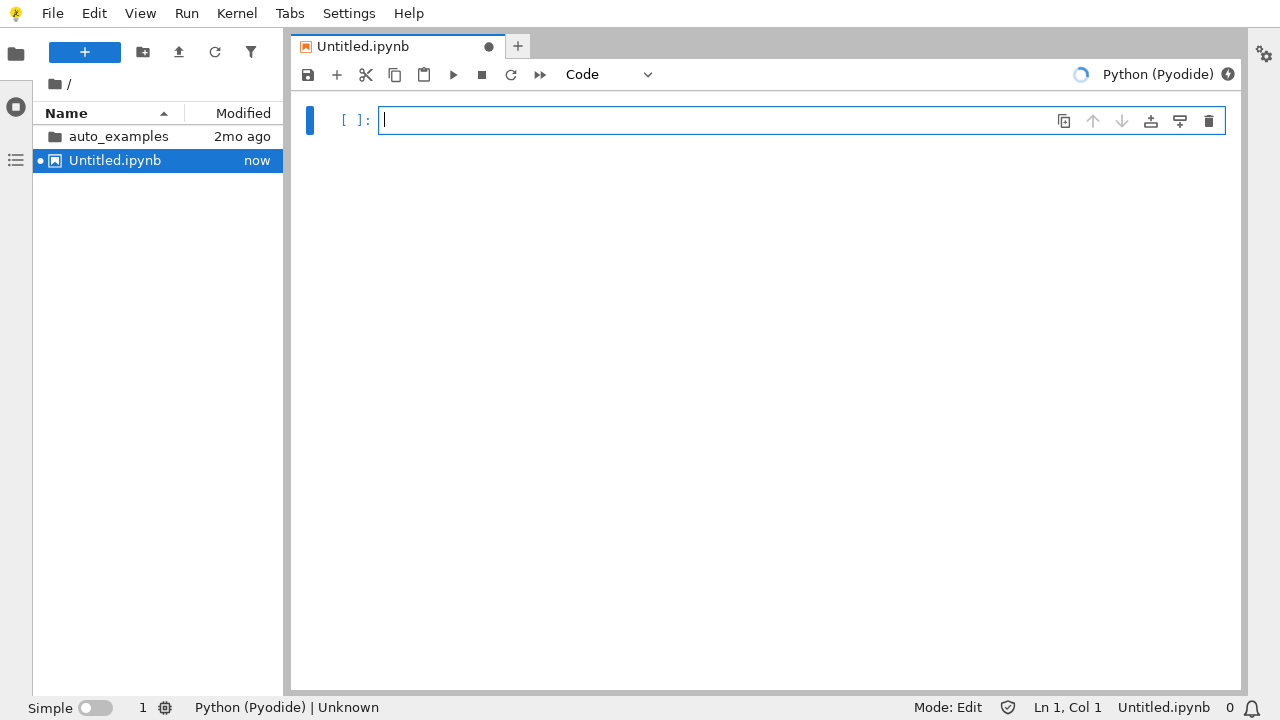

Clicked on code cell textbox at (802, 120) on internal:role=textbox >> div
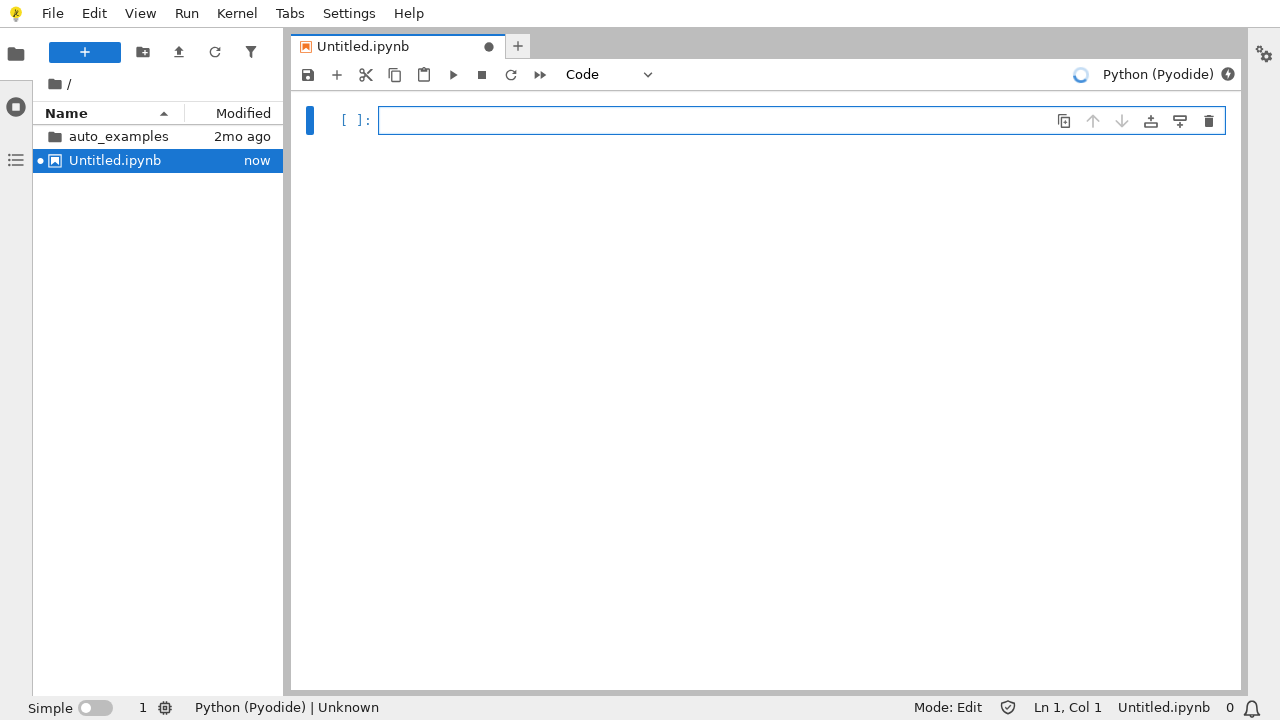

Typed calculation expression '(20 + 25) ** 2'
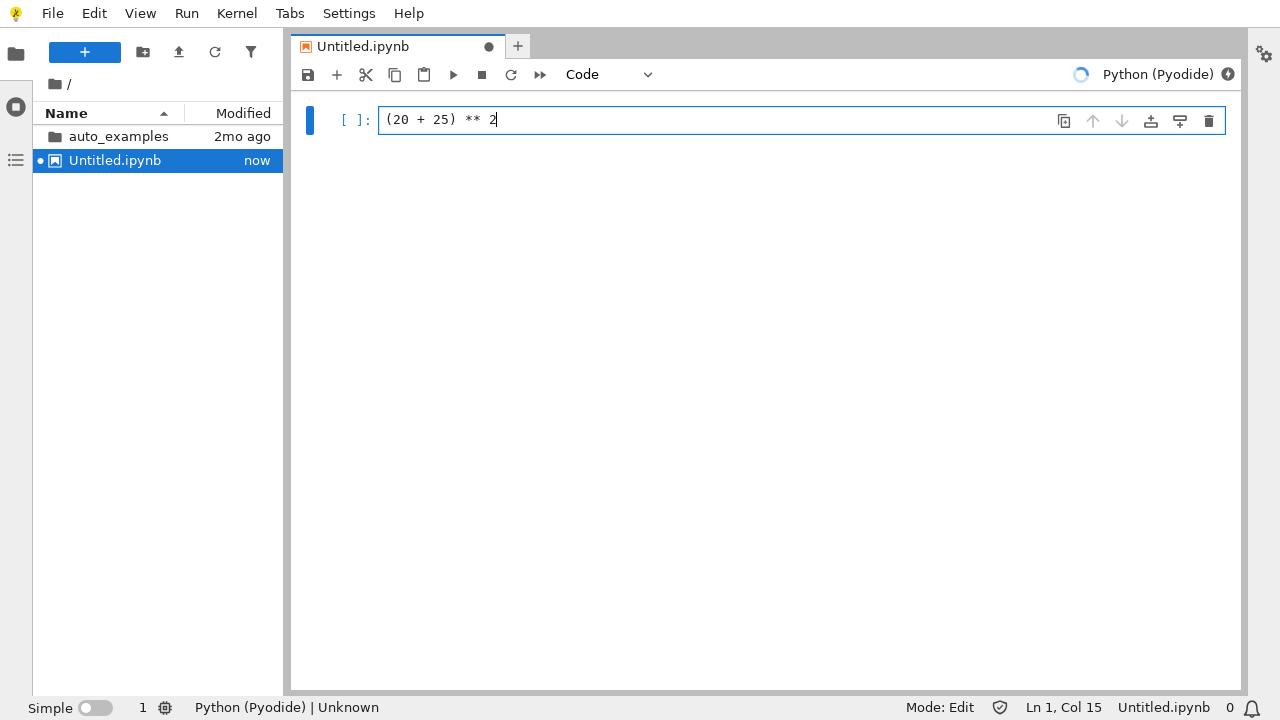

Pressed Shift+Enter to execute calculation
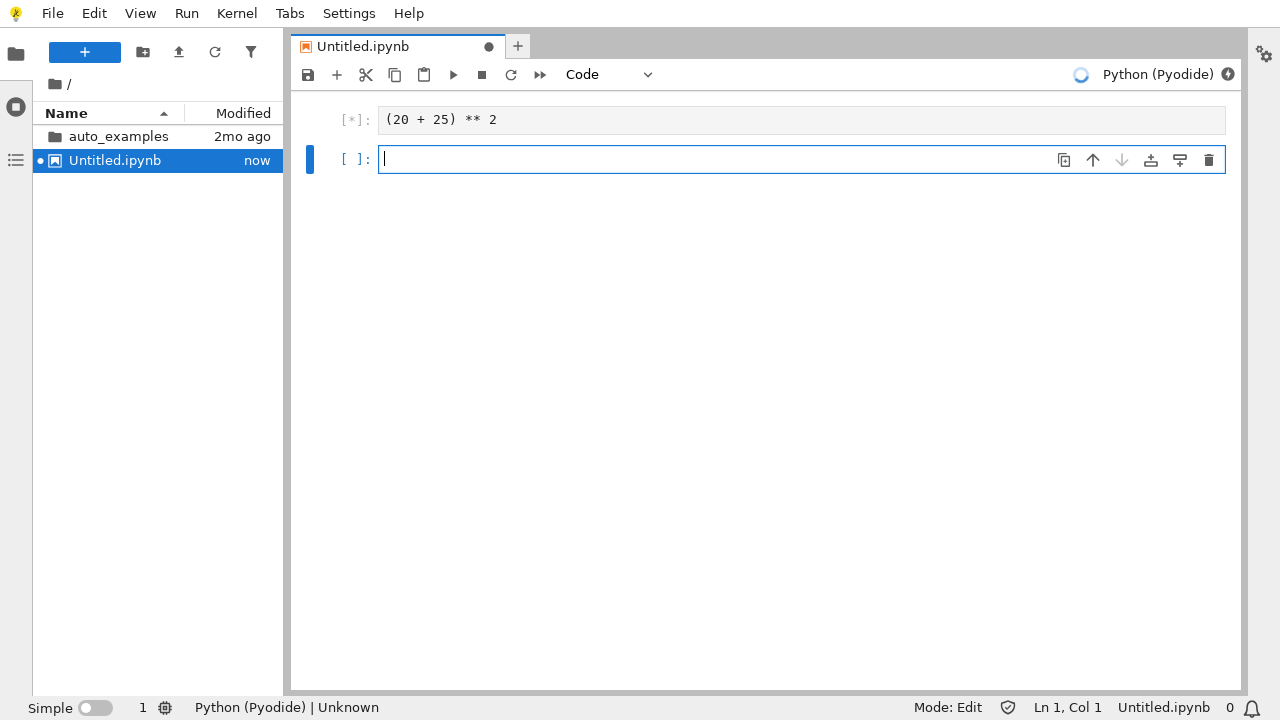

Calculation result '2025' appeared on screen
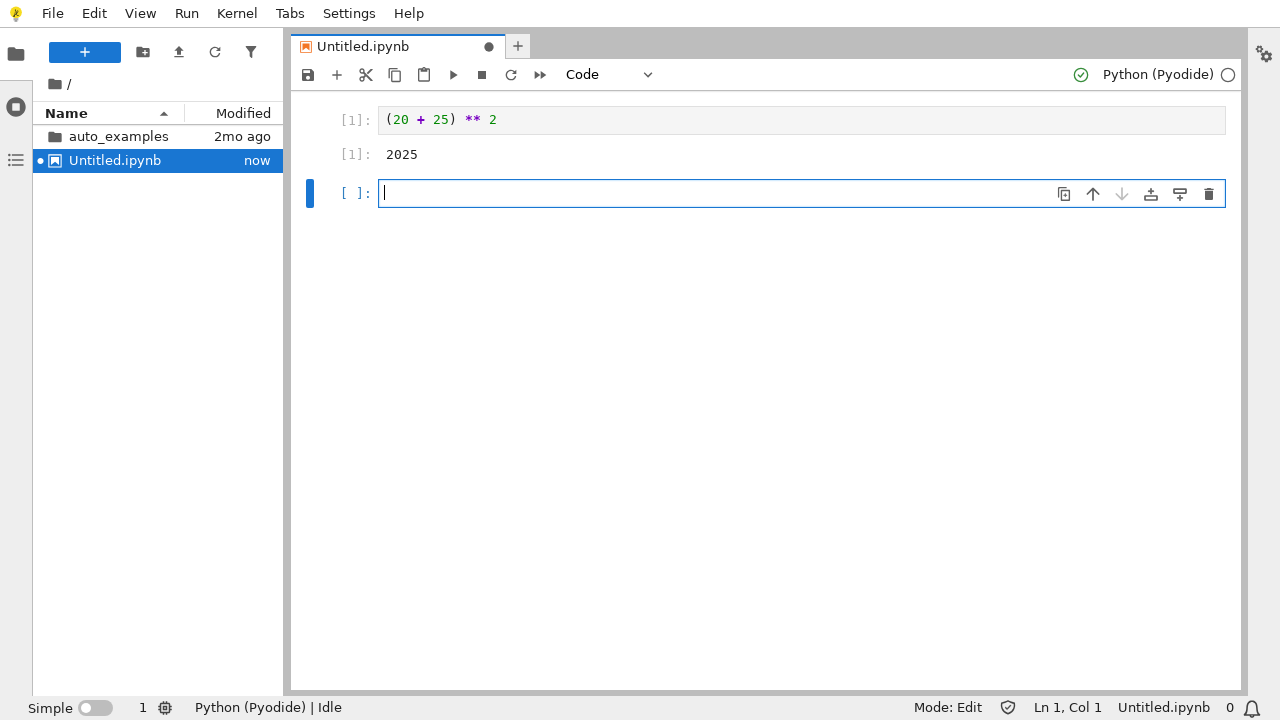

Typed print statement 'print("kernel ready")'
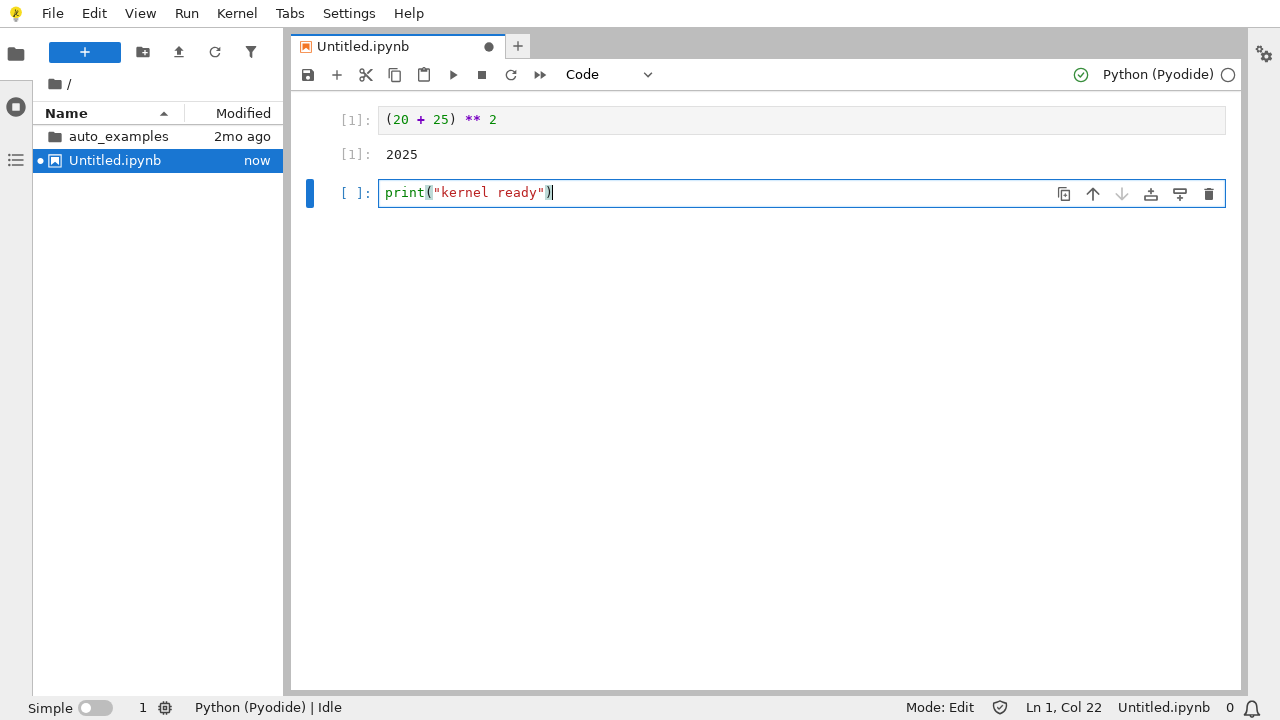

Pressed Shift+Enter to execute print statement
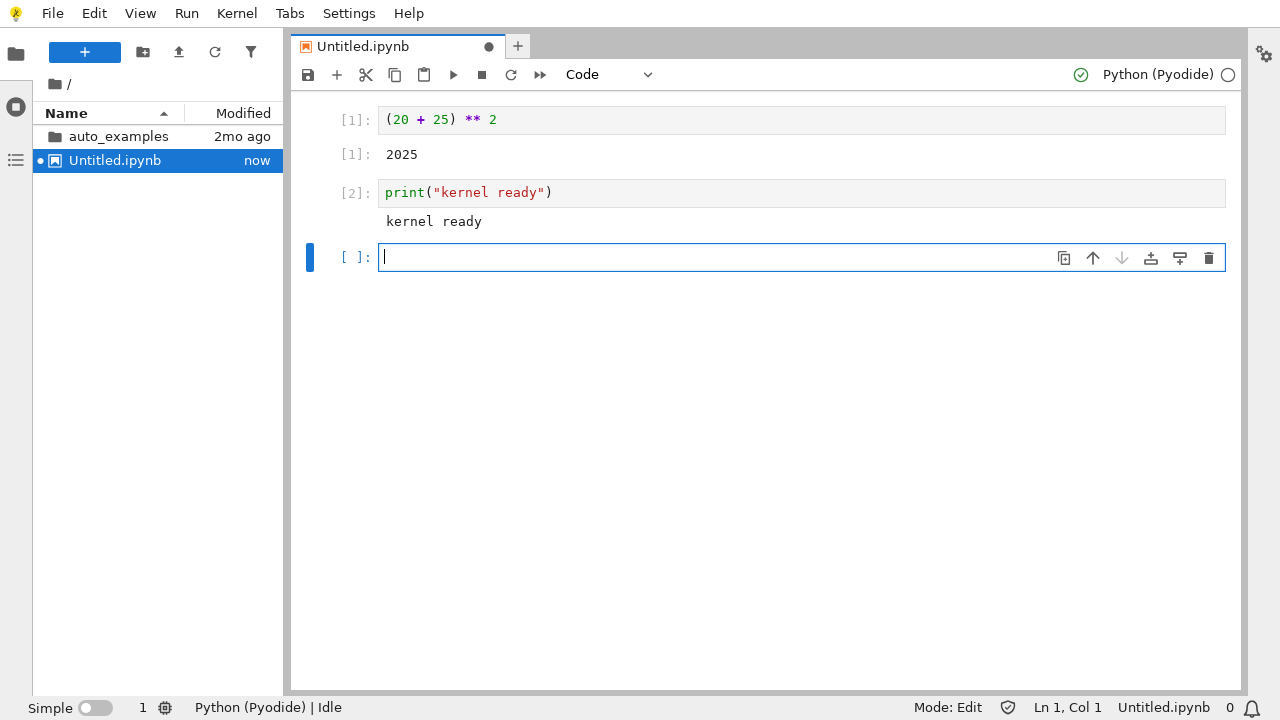

Print output 'kernel ready' appeared on screen
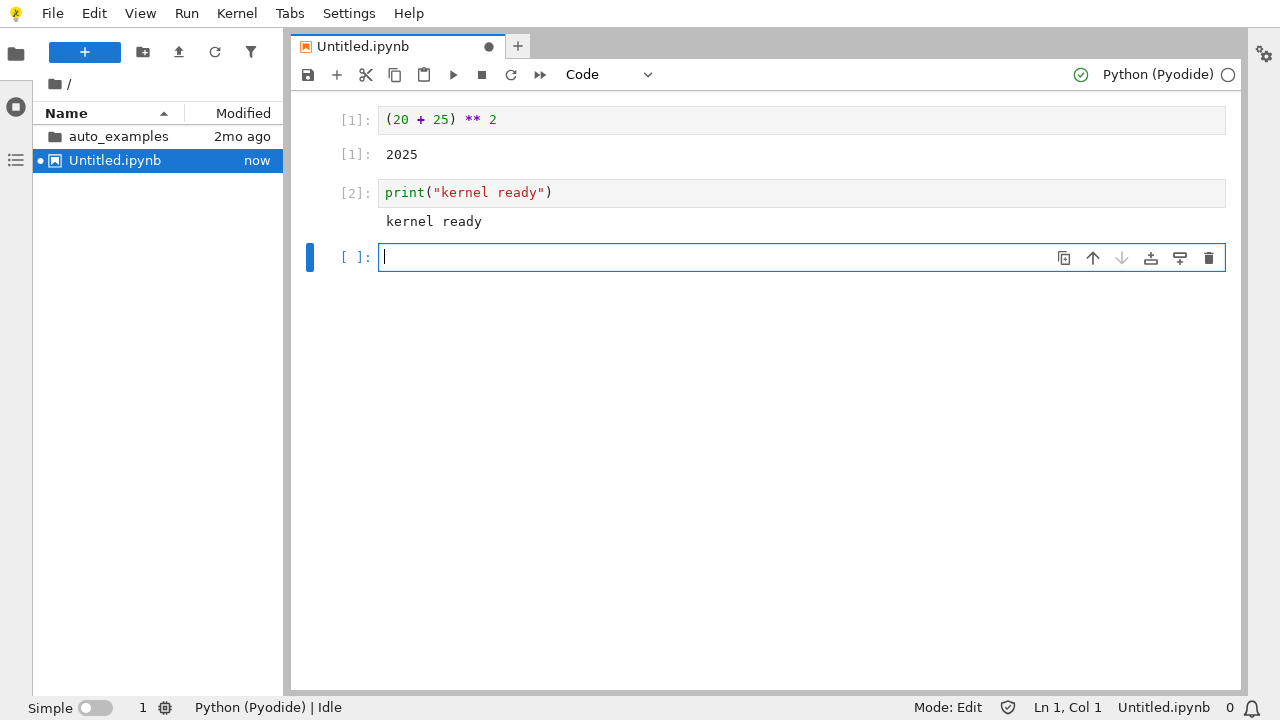

Typed scikit-learn import and version check code
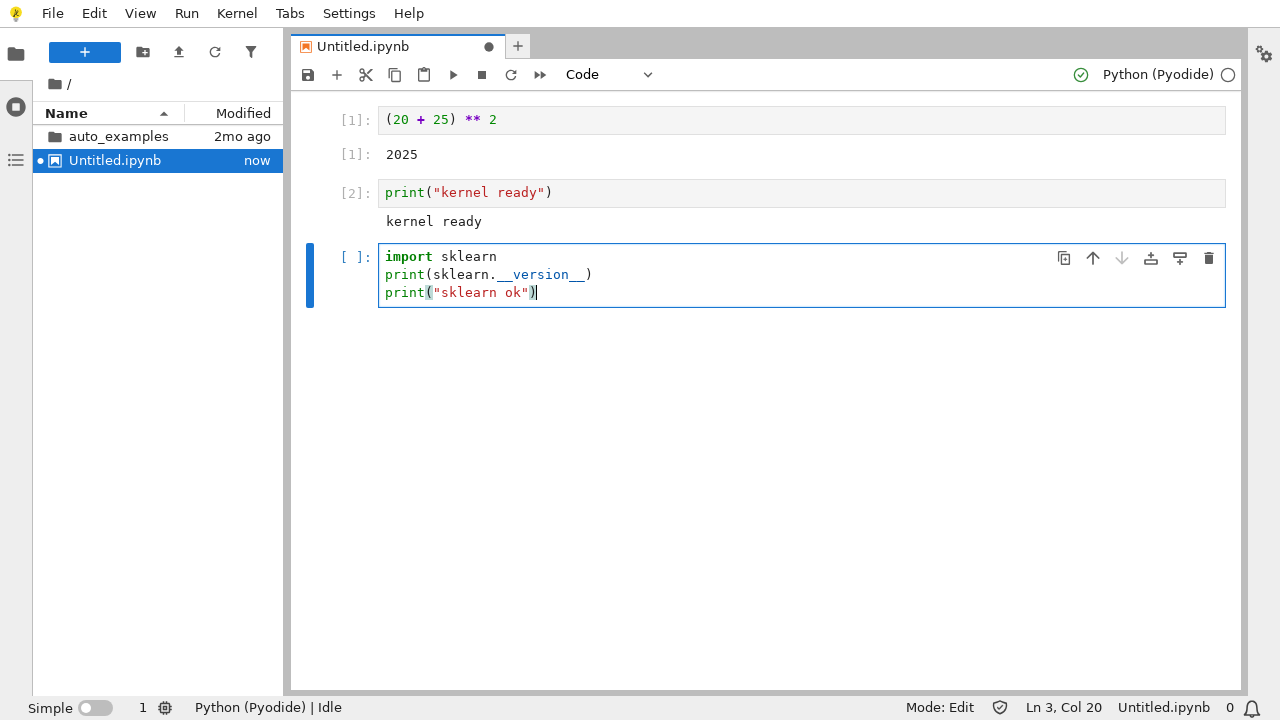

Pressed Shift+Enter to execute scikit-learn import
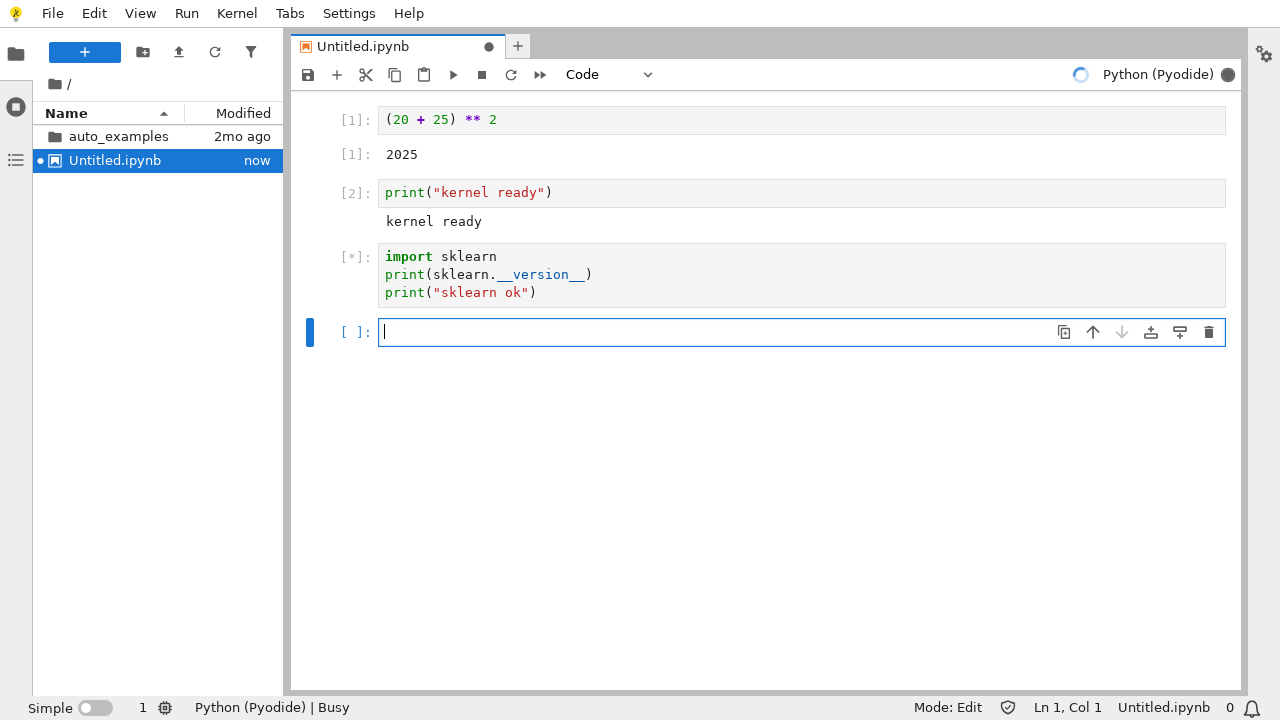

Scikit-learn successfully imported and 'sklearn ok' message confirmed
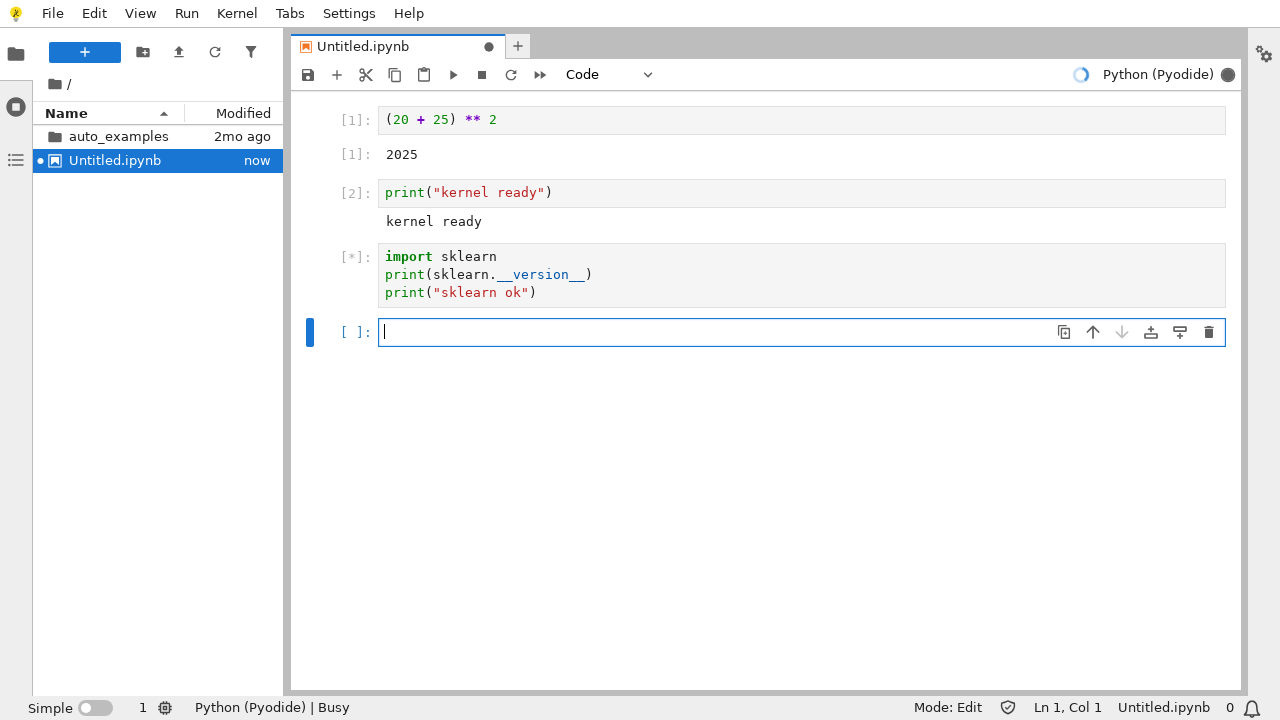

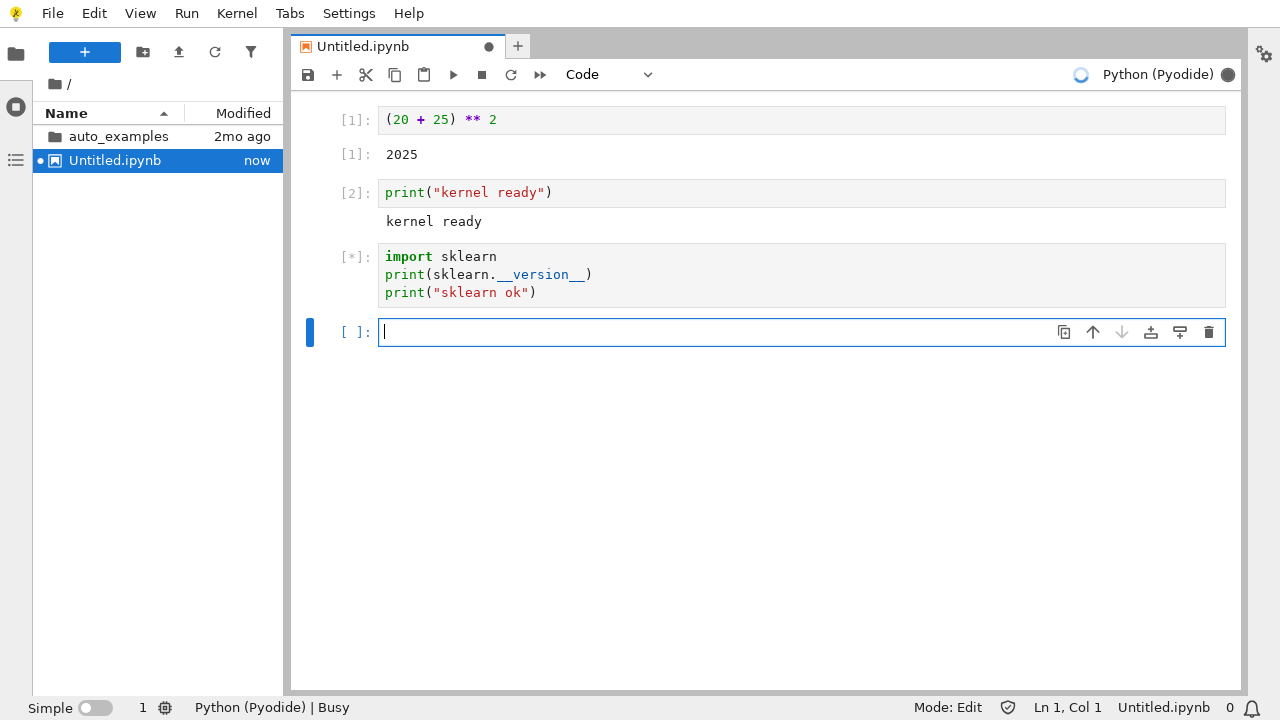